Tests form validation by entering only a username and clicking login without a password

Starting URL: https://demo.applitools.com/hackathon.html

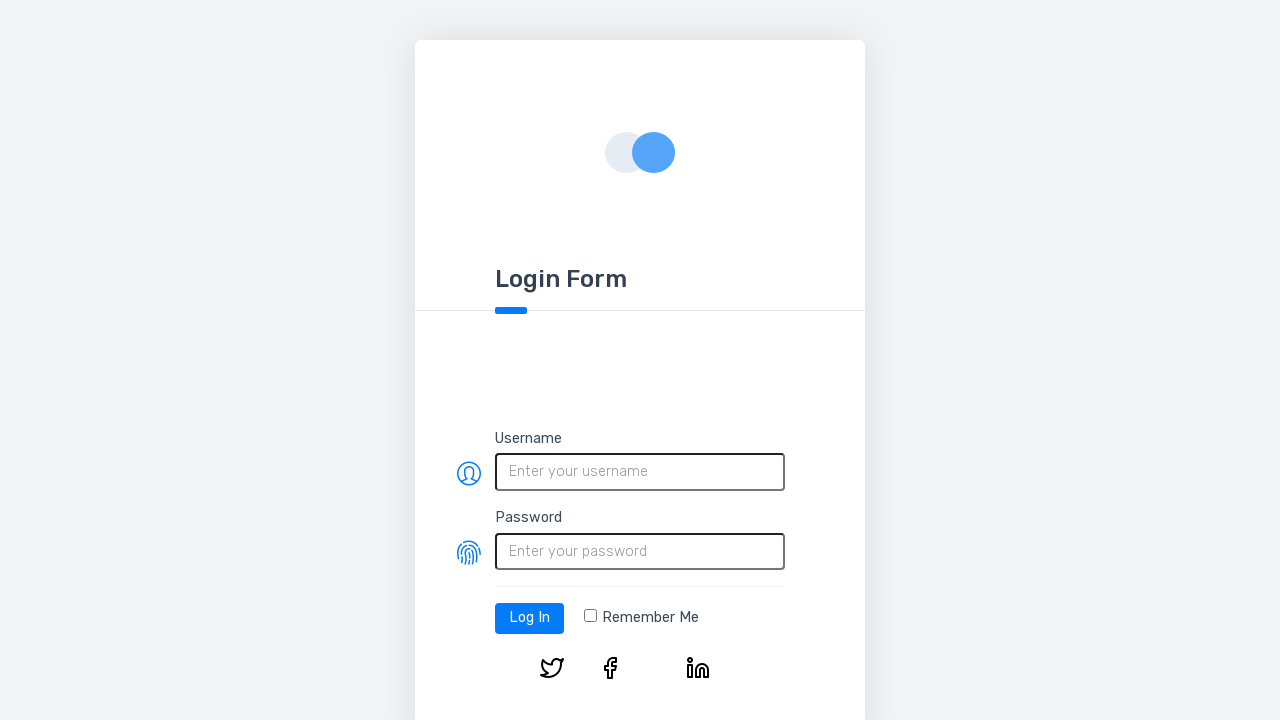

Navigated to login page at https://demo.applitools.com/hackathon.html
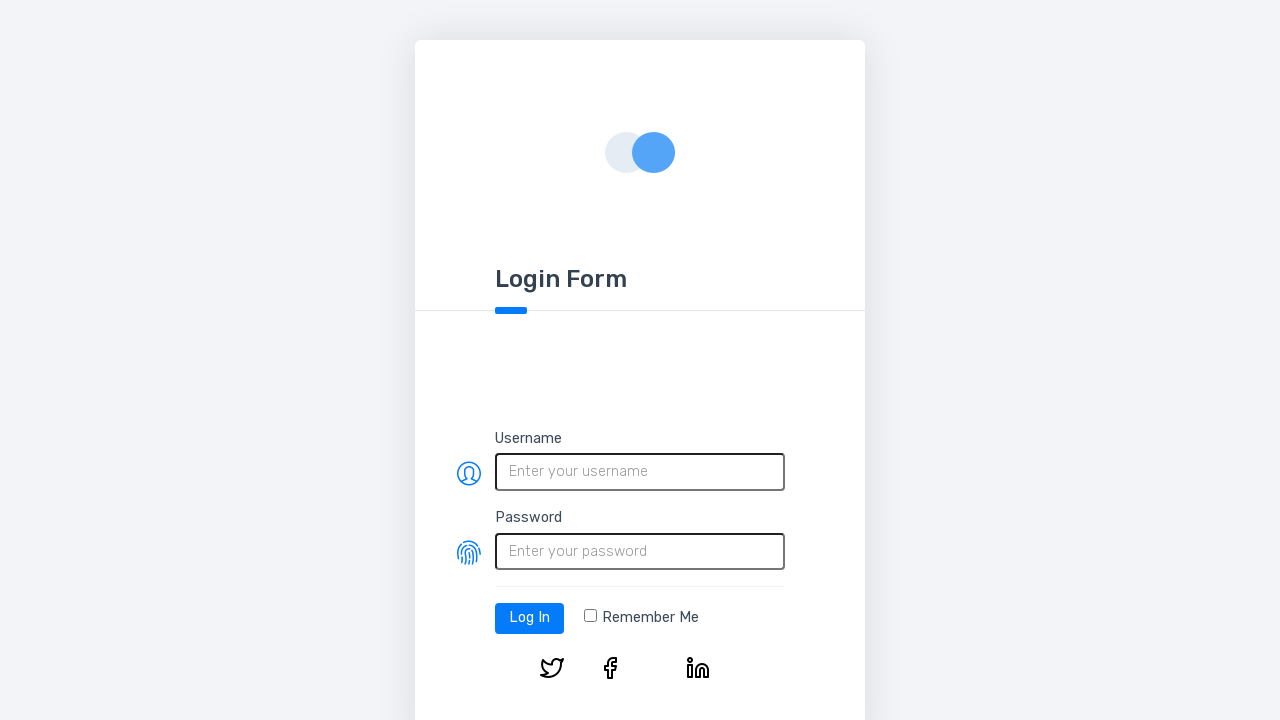

Entered 'John Smith' in username field on #username
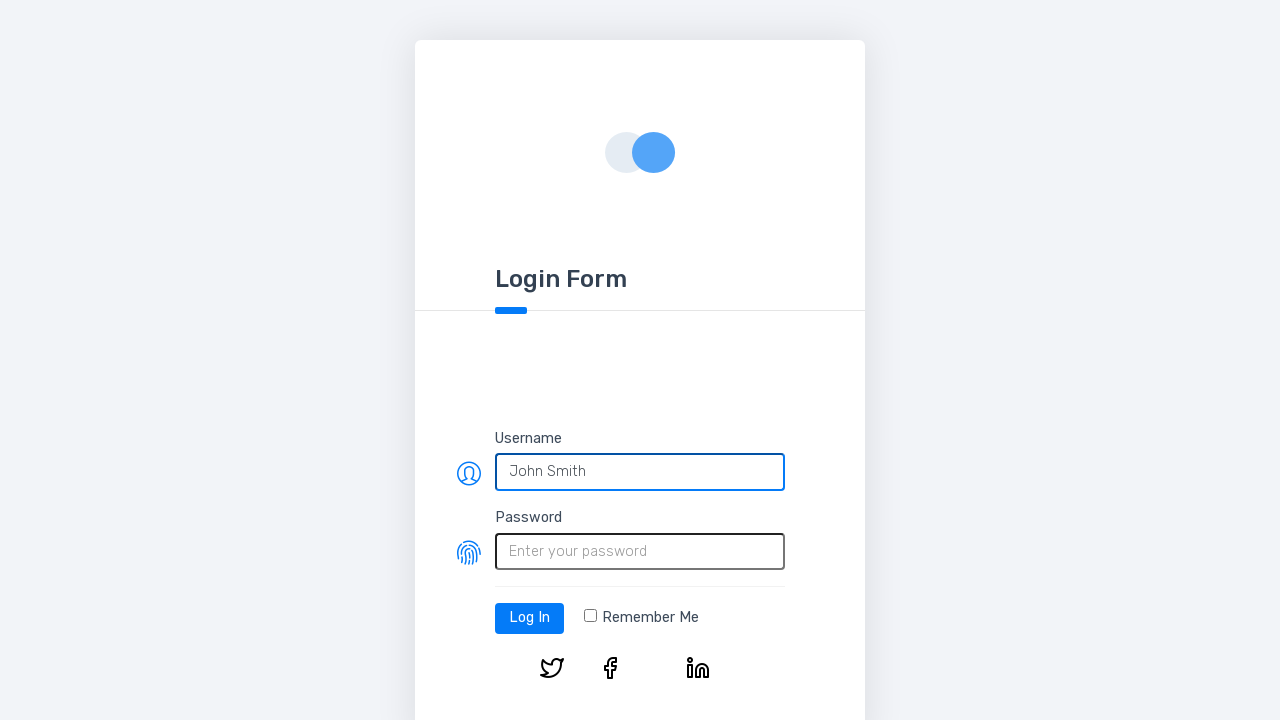

Clicked login button without entering password at (530, 618) on #log-in
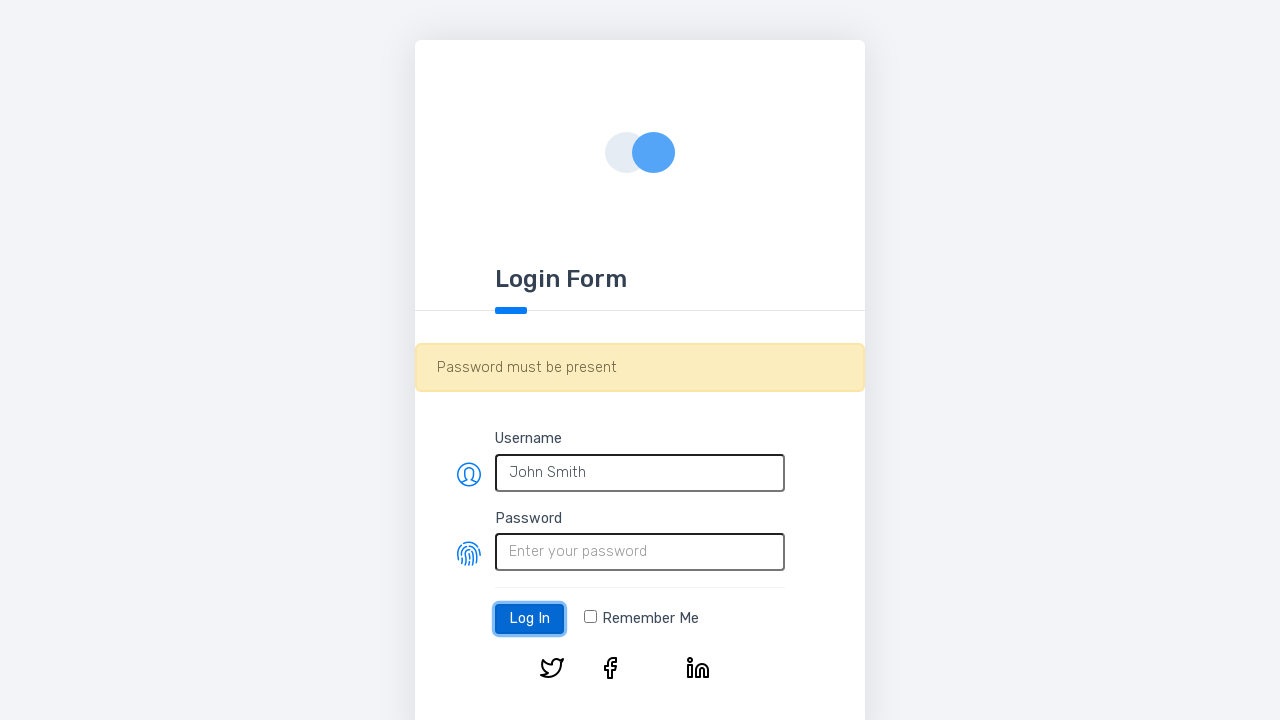

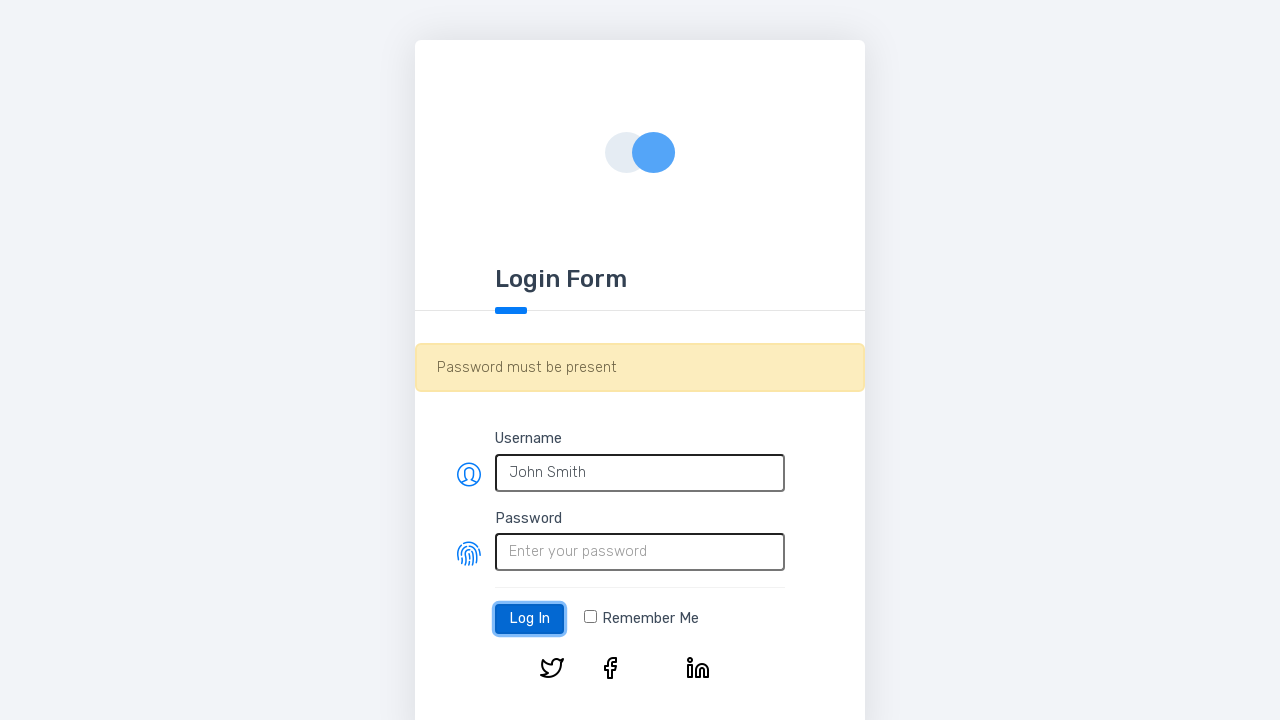